Tests async dynamic loading by clicking a Start button and waiting for dynamically loaded content to appear on the page

Starting URL: https://the-internet.herokuapp.com/dynamic_loading/1

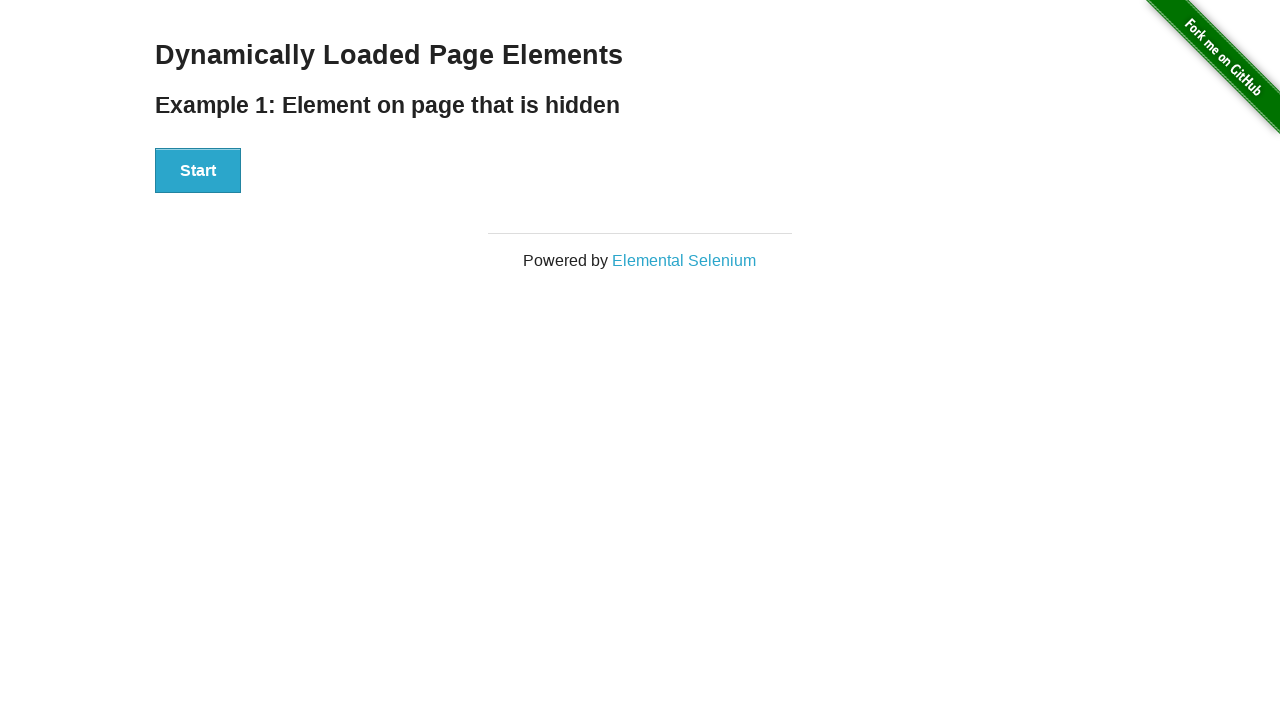

Clicked Start button to trigger async loading at (198, 171) on #start button
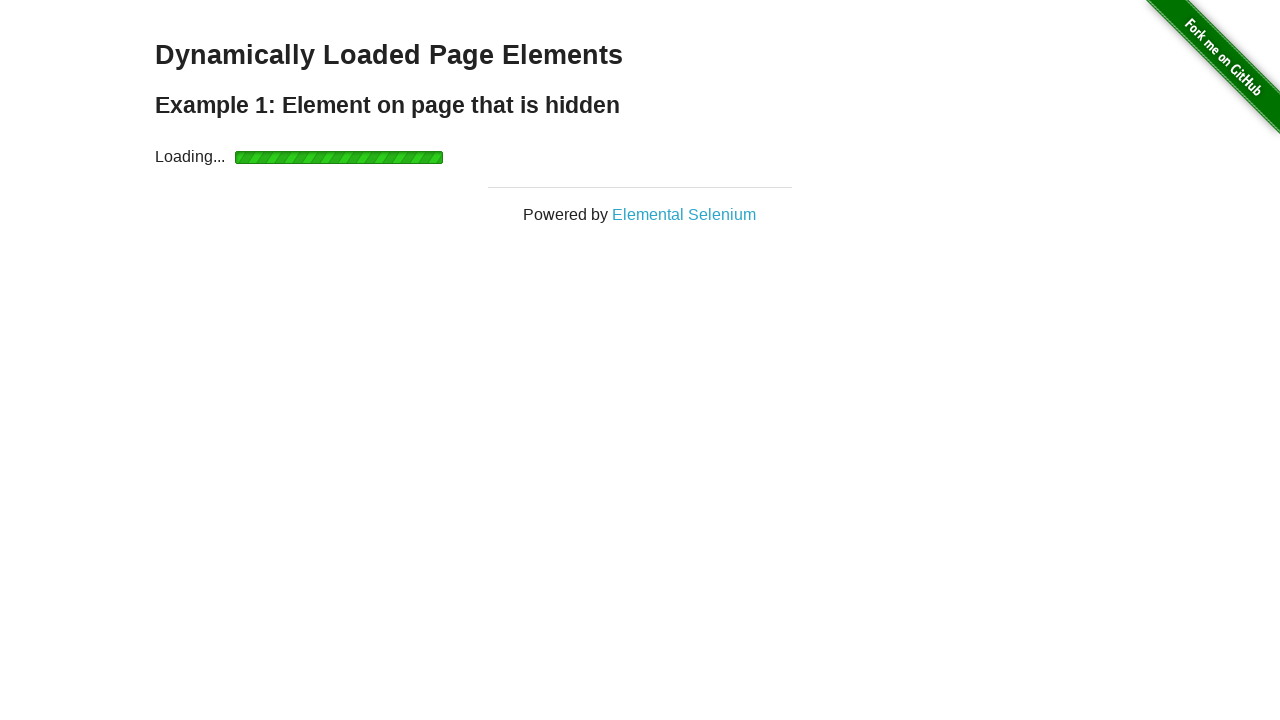

Dynamically loaded content appeared on page
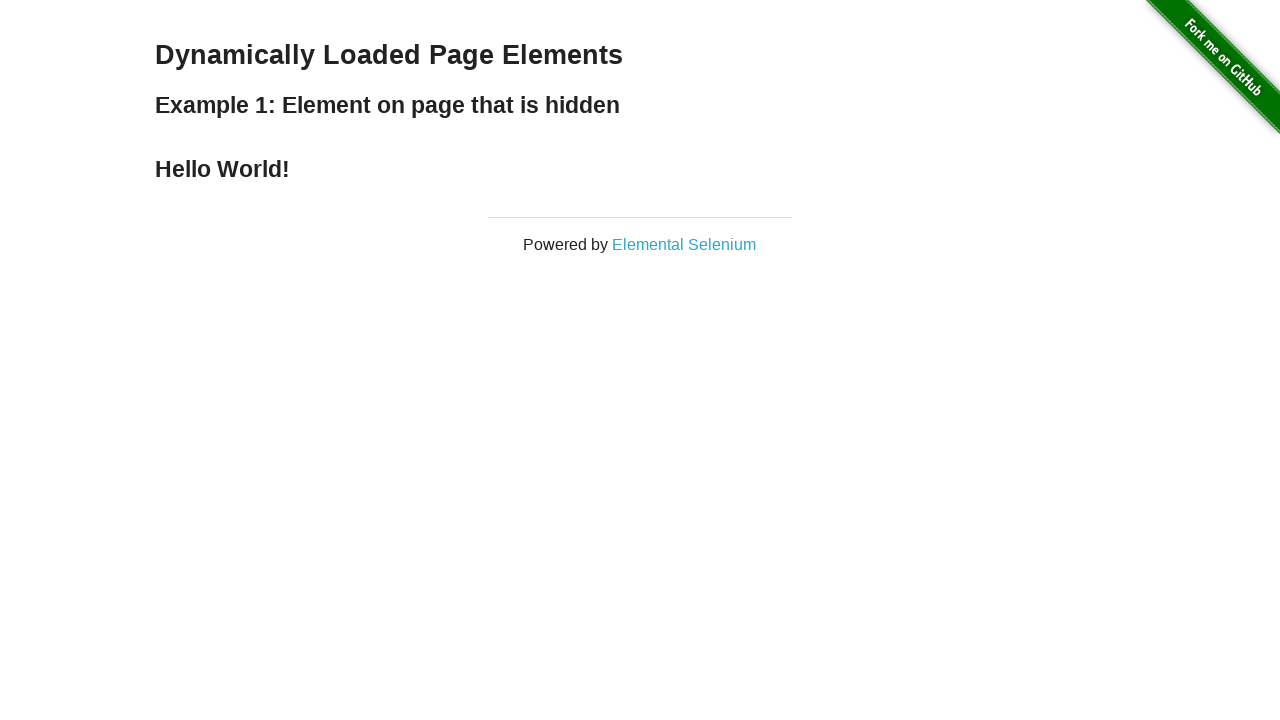

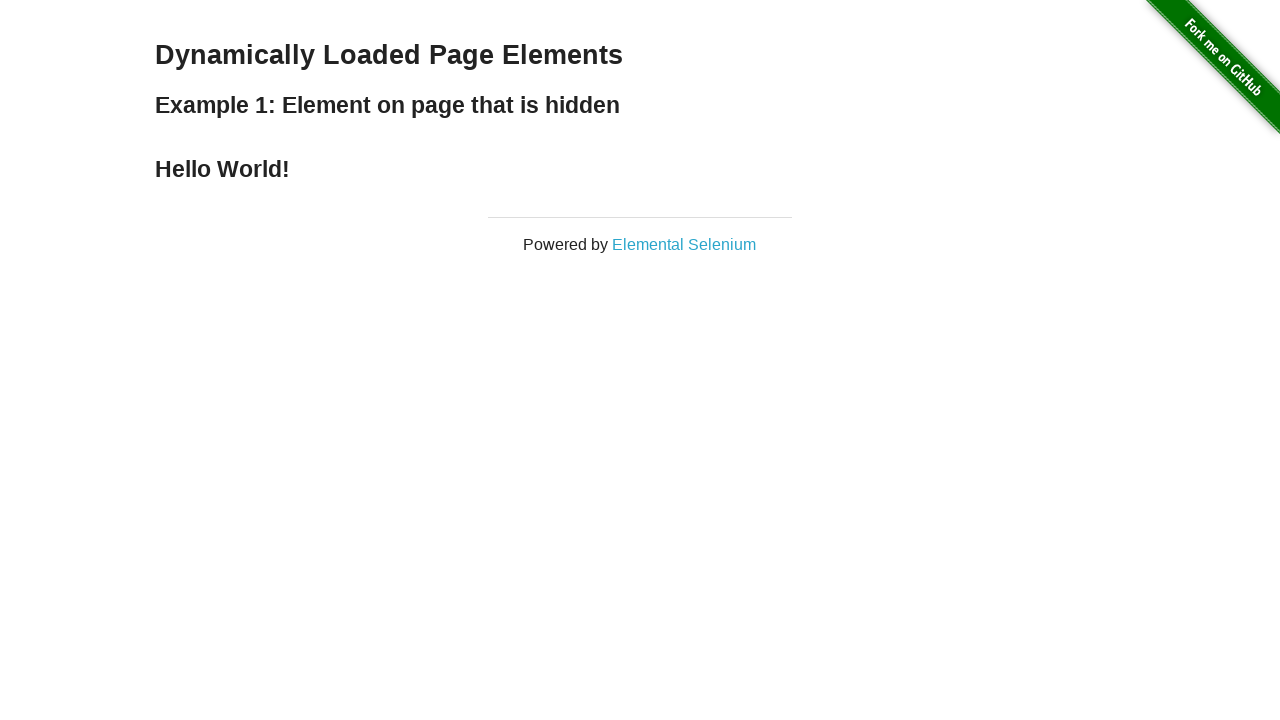